Tests the latitude/longitude to address conversion tool by switching to an iframe, entering coordinates, and clicking the "Determine Address" button to verify the geocoding functionality works.

Starting URL: https://stevemorse.org/jcal/latlon.php

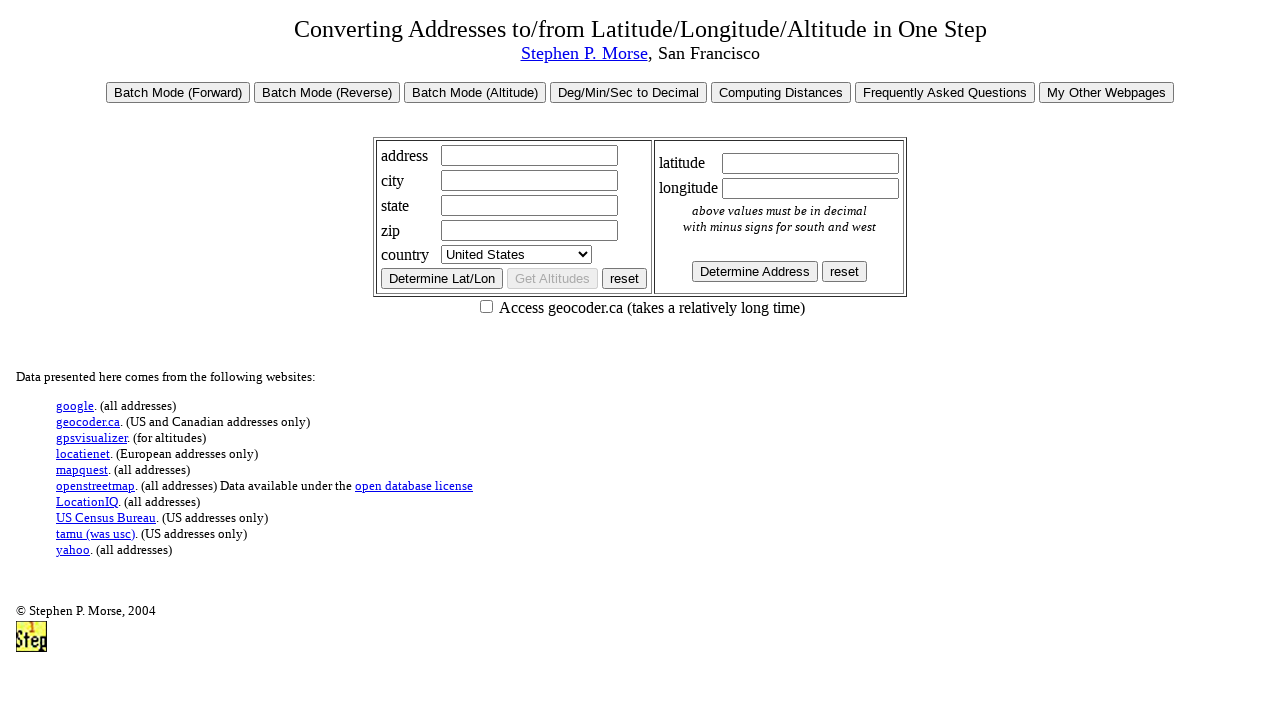

Located iframe element on page
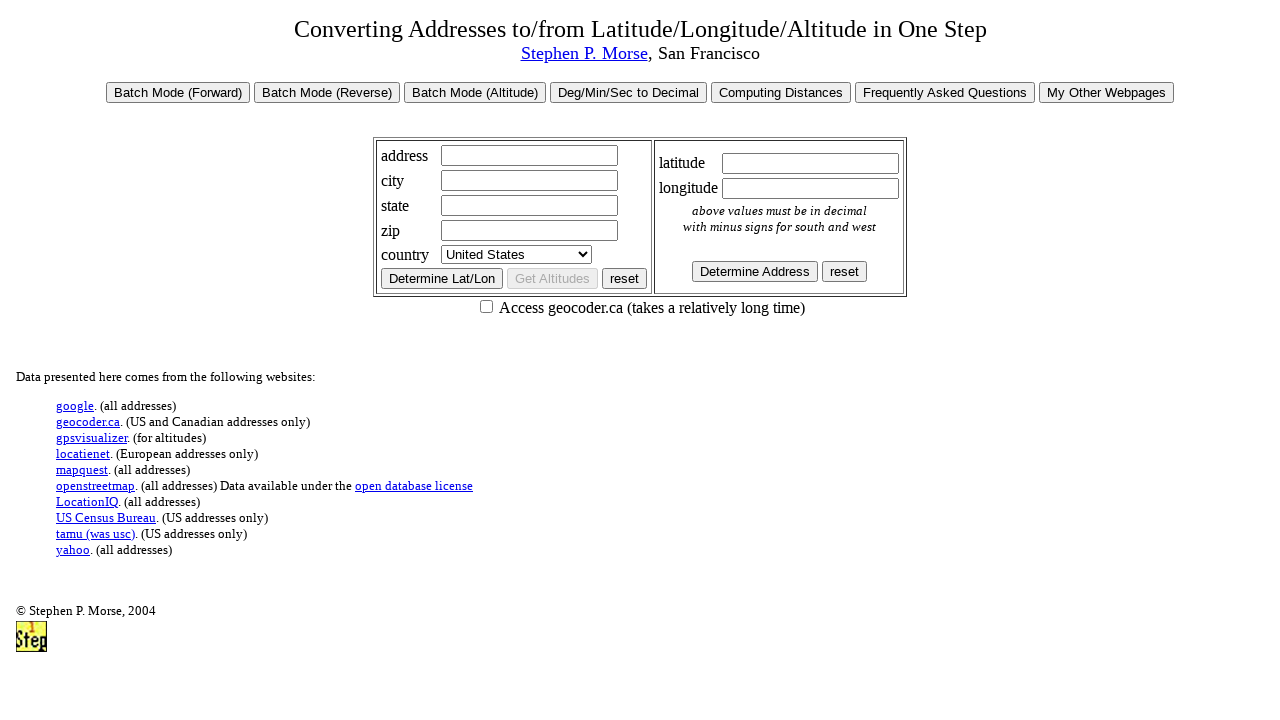

Filled latitude field with 24.071284 on iframe >> nth=0 >> internal:control=enter-frame >> input[name='latitude']
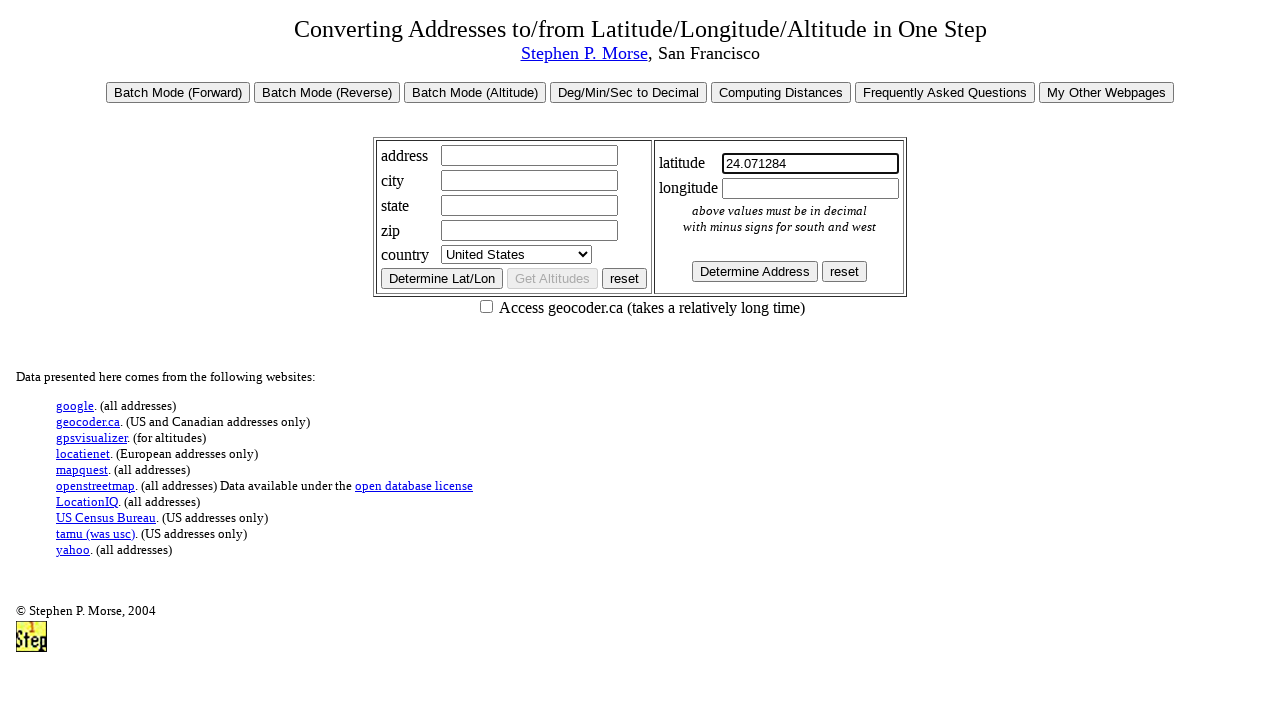

Filled longitude field with 79.0766042 on iframe >> nth=0 >> internal:control=enter-frame >> input[name='longitude']
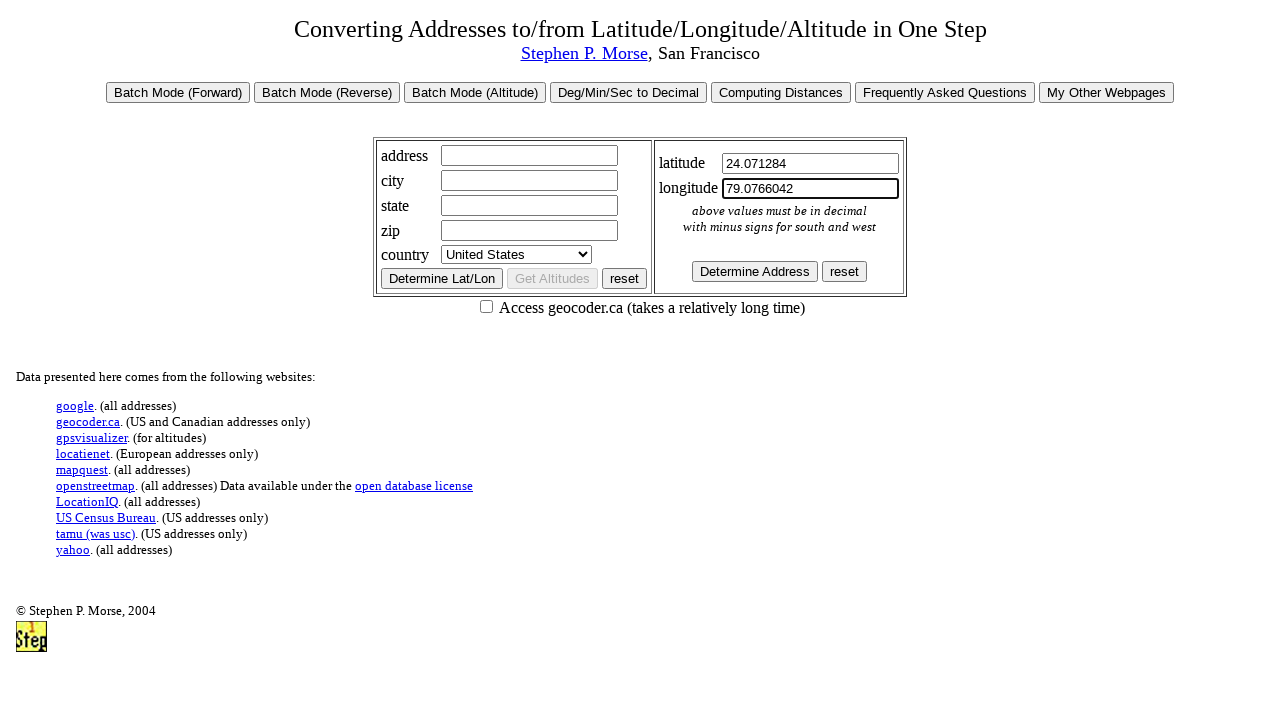

Clicked 'Determine Address' button to convert coordinates to address at (754, 271) on iframe >> nth=0 >> internal:control=enter-frame >> input[type='button'][value='D
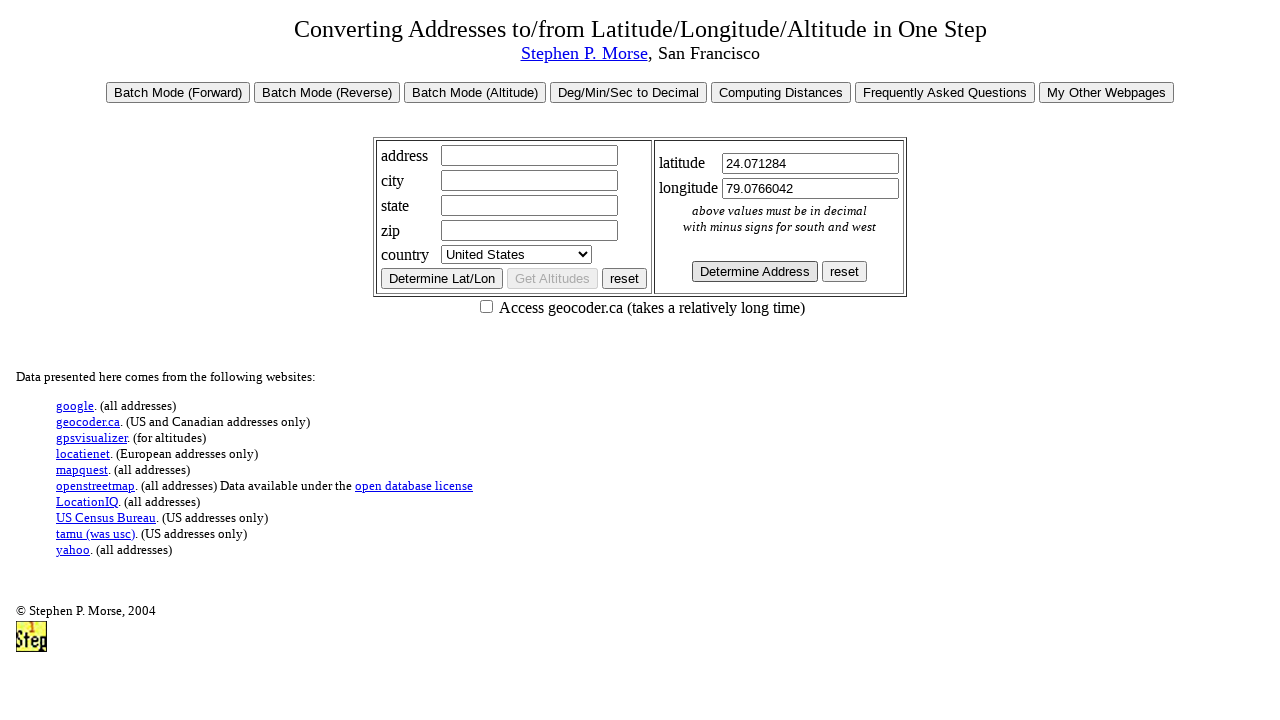

Waited for geocoding results to load
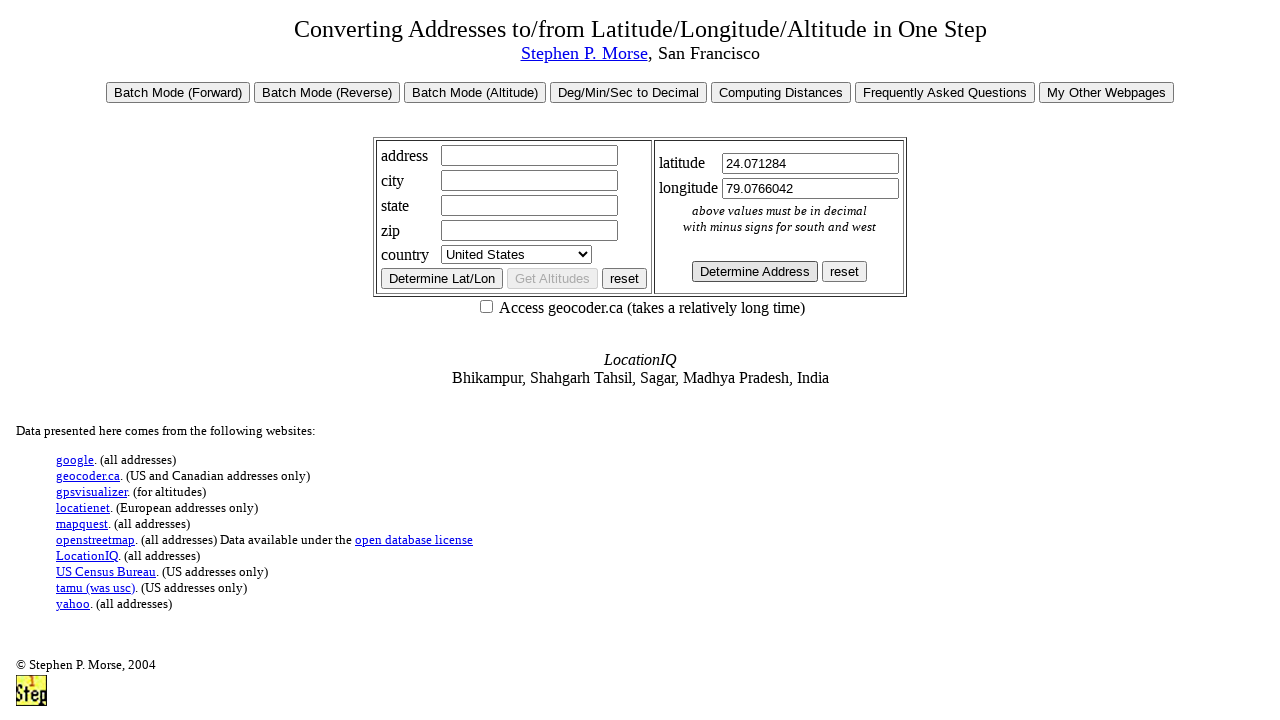

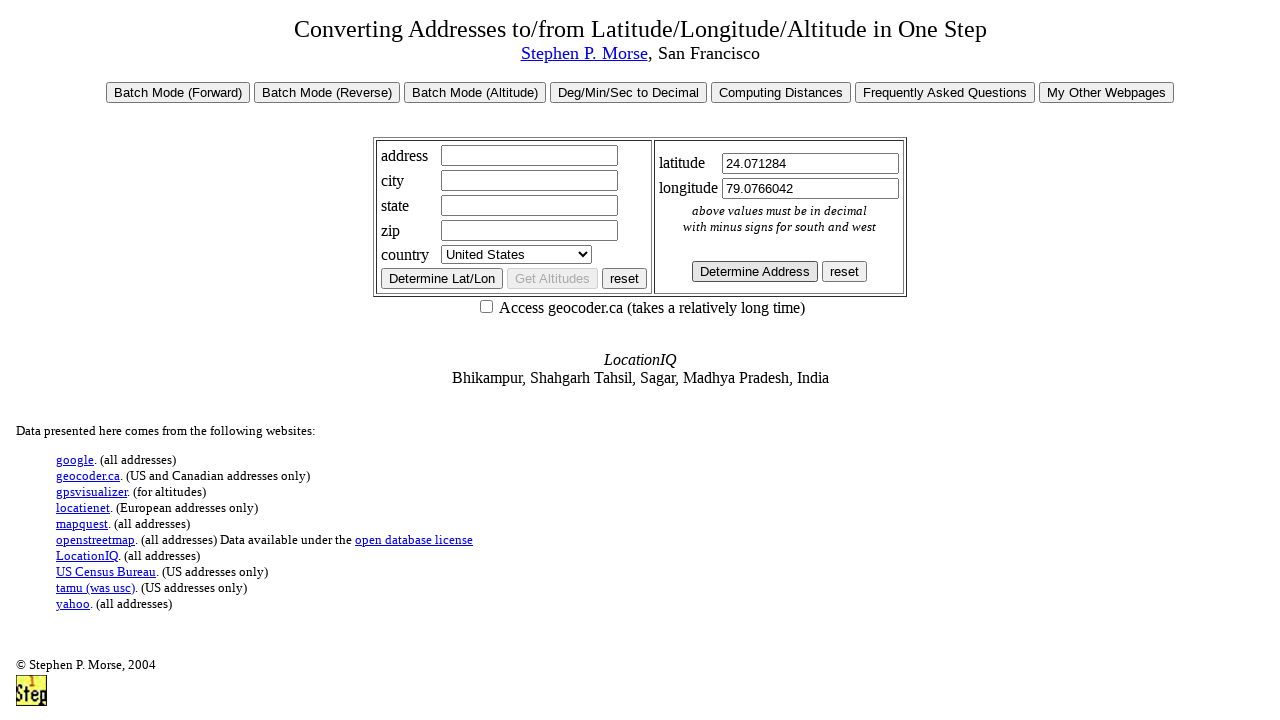